Tests navigation through footer links on the Freshworks website by clicking each link in the footer navigation menu

Starting URL: https://www.freshworks.com/

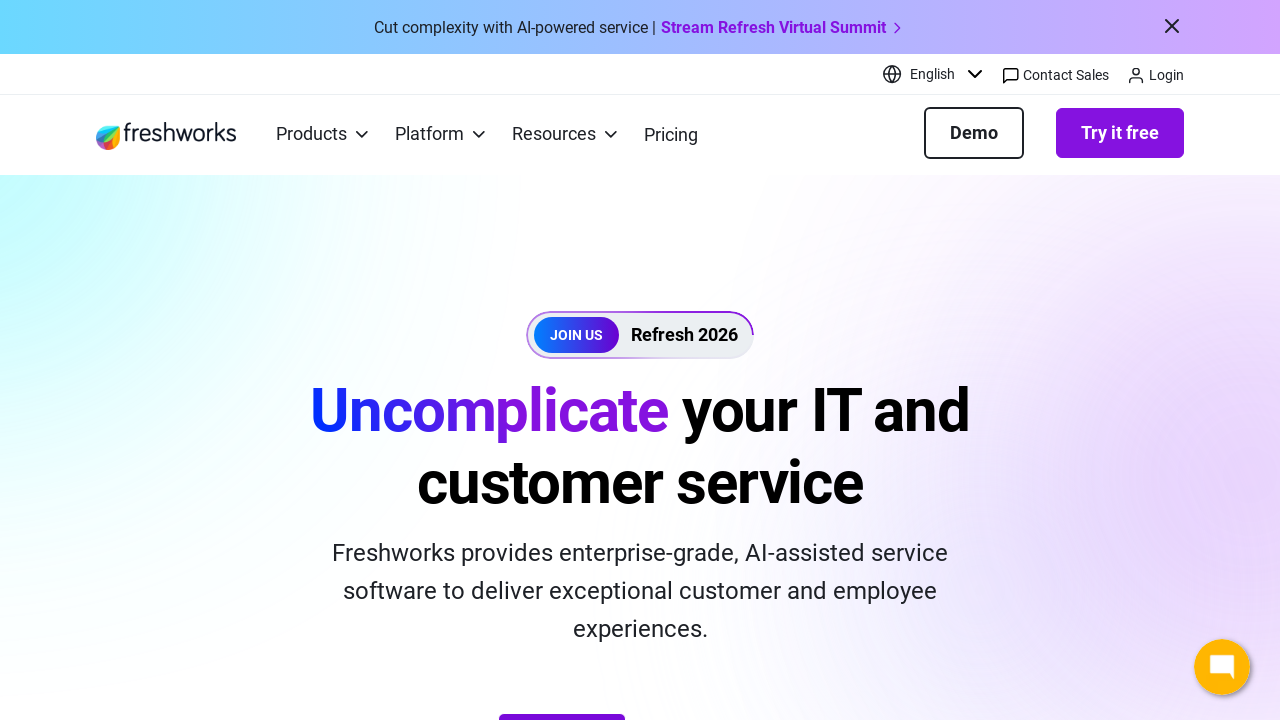

Navigated to Freshworks website
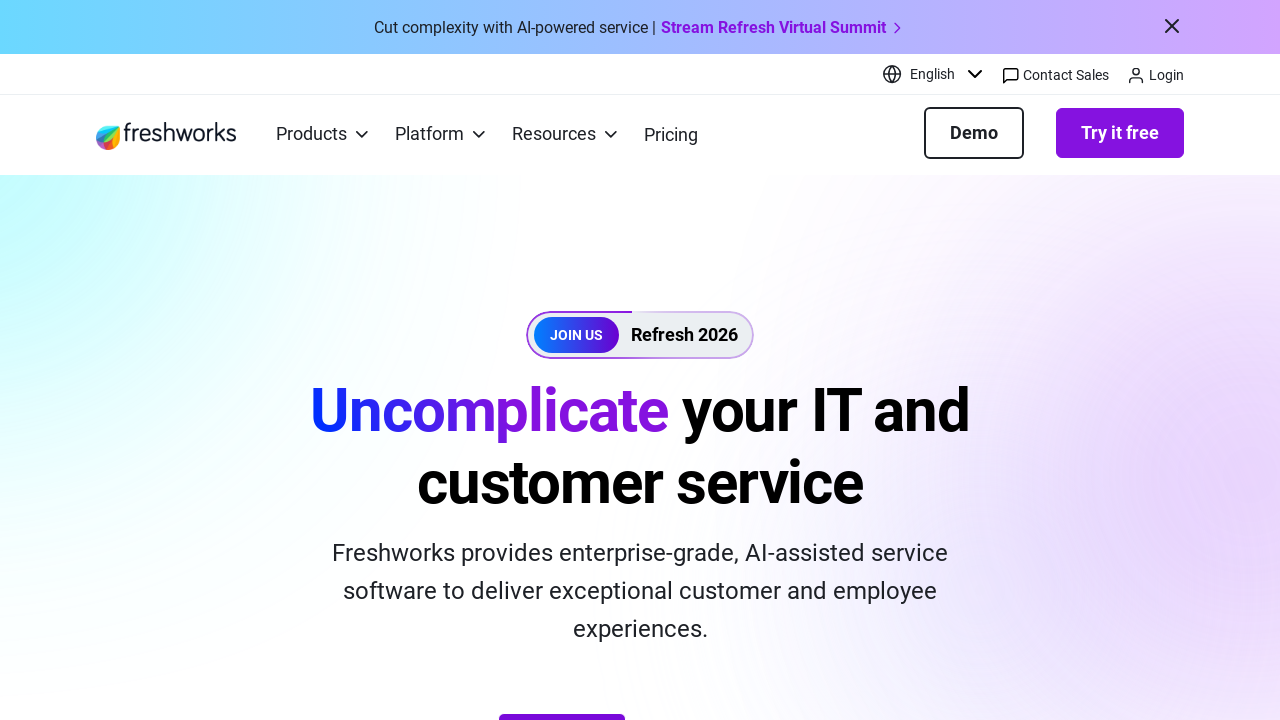

Located footer navigation links
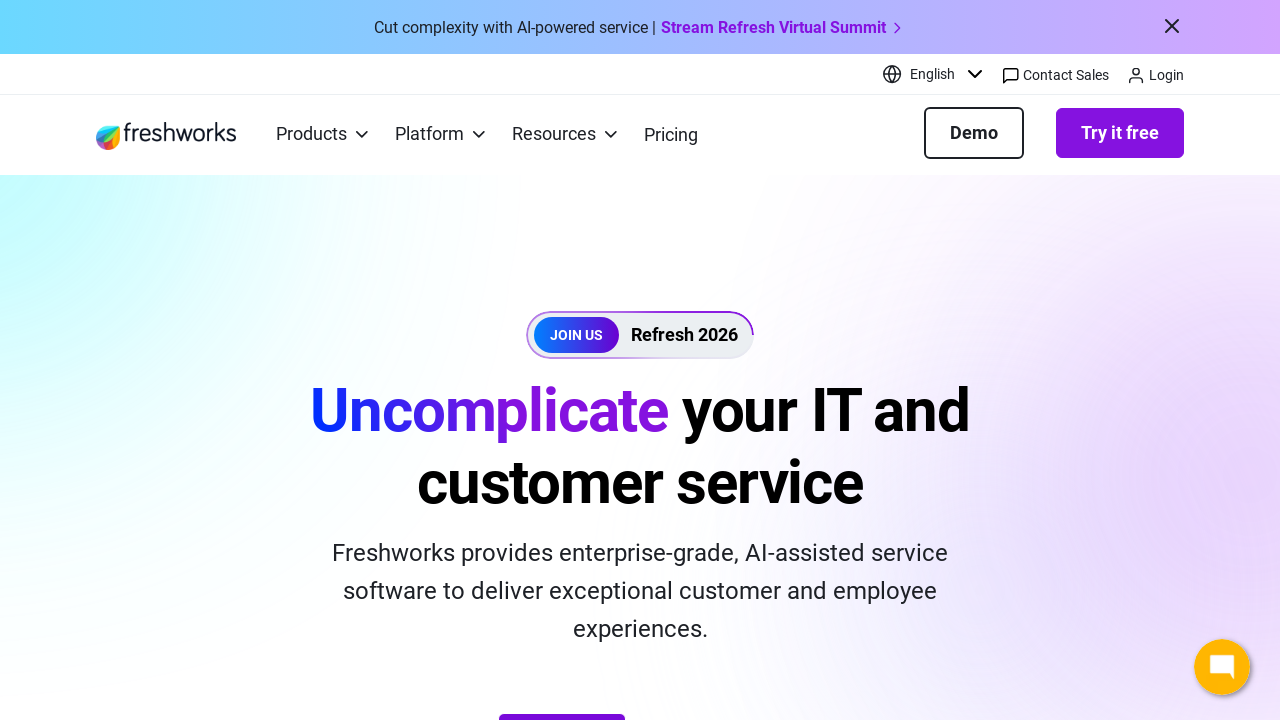

Found 0 footer navigation links
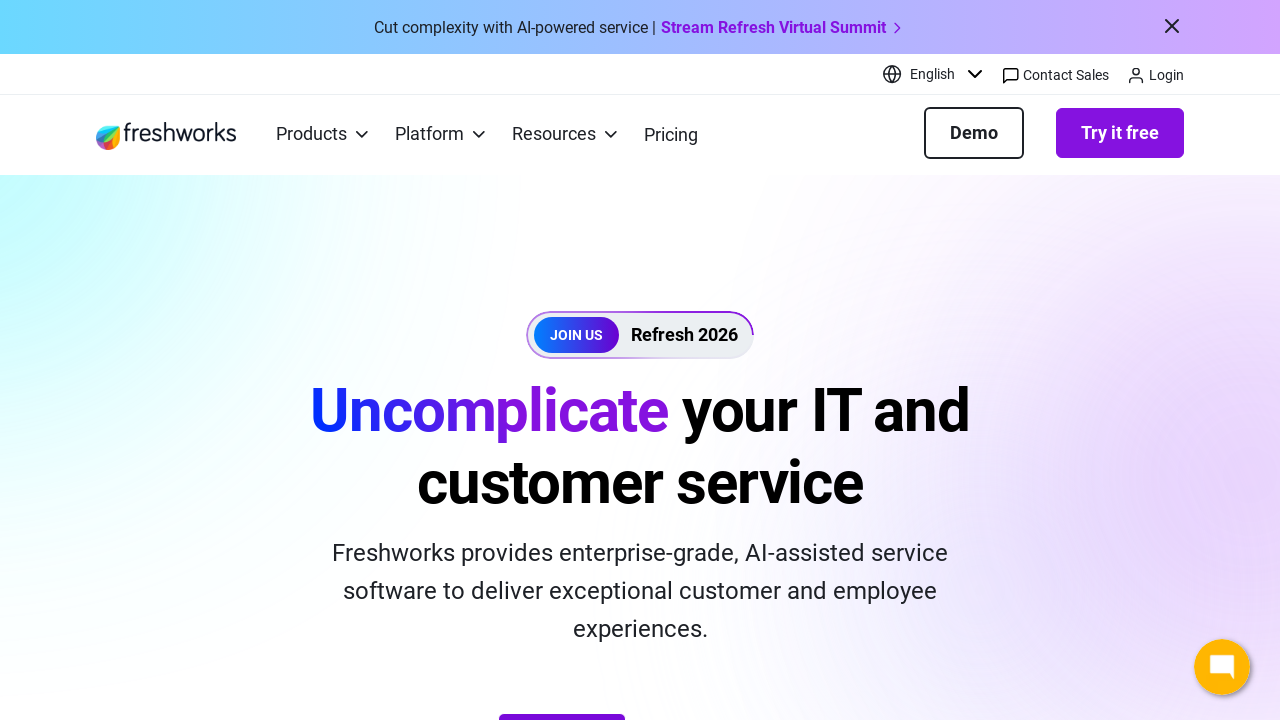

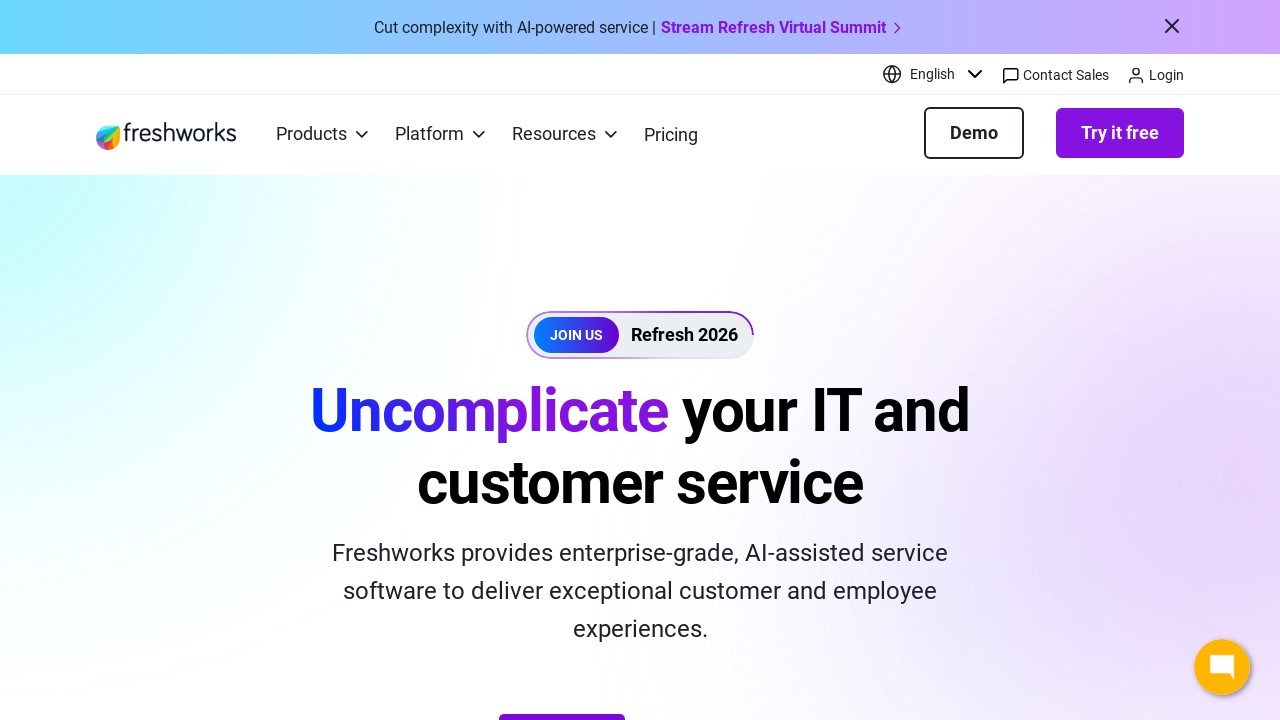